Tests that the daily tip text loads correctly on the Task Manager page by verifying the tip text element contains the expected motivational message.

Starting URL: https://demo.visionect.com/tasks/index.html

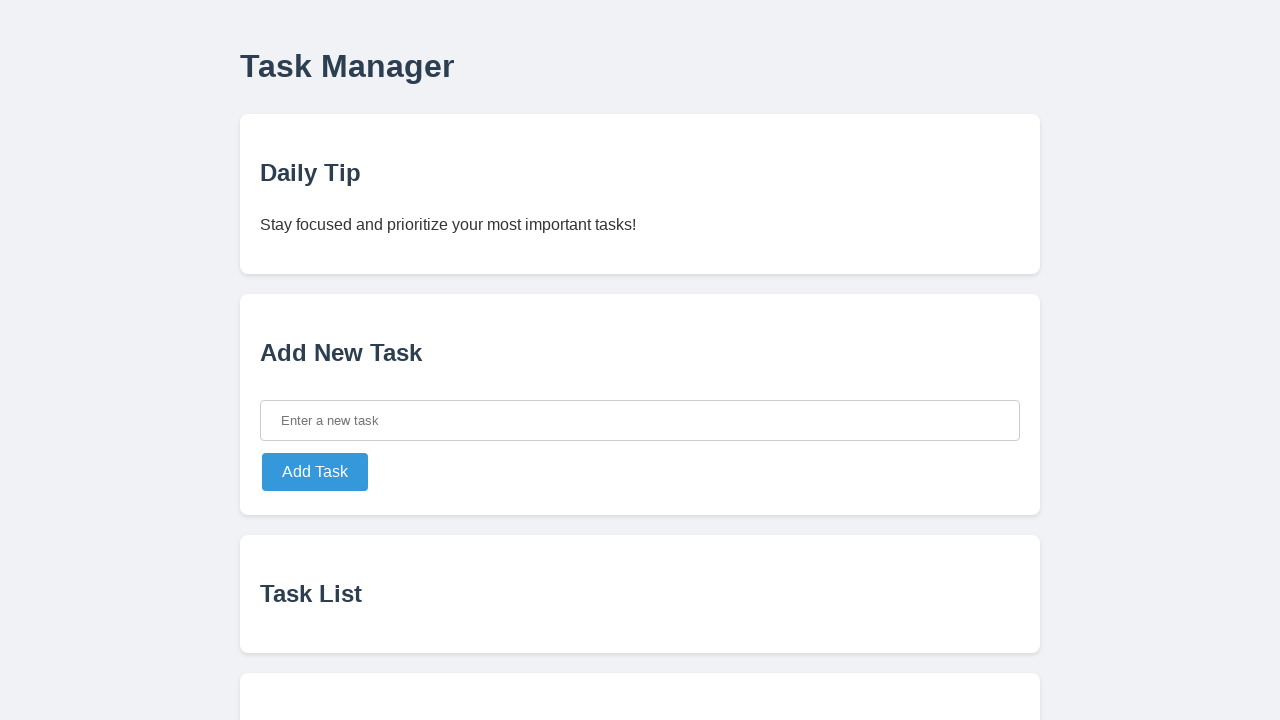

Navigated to Task Manager page
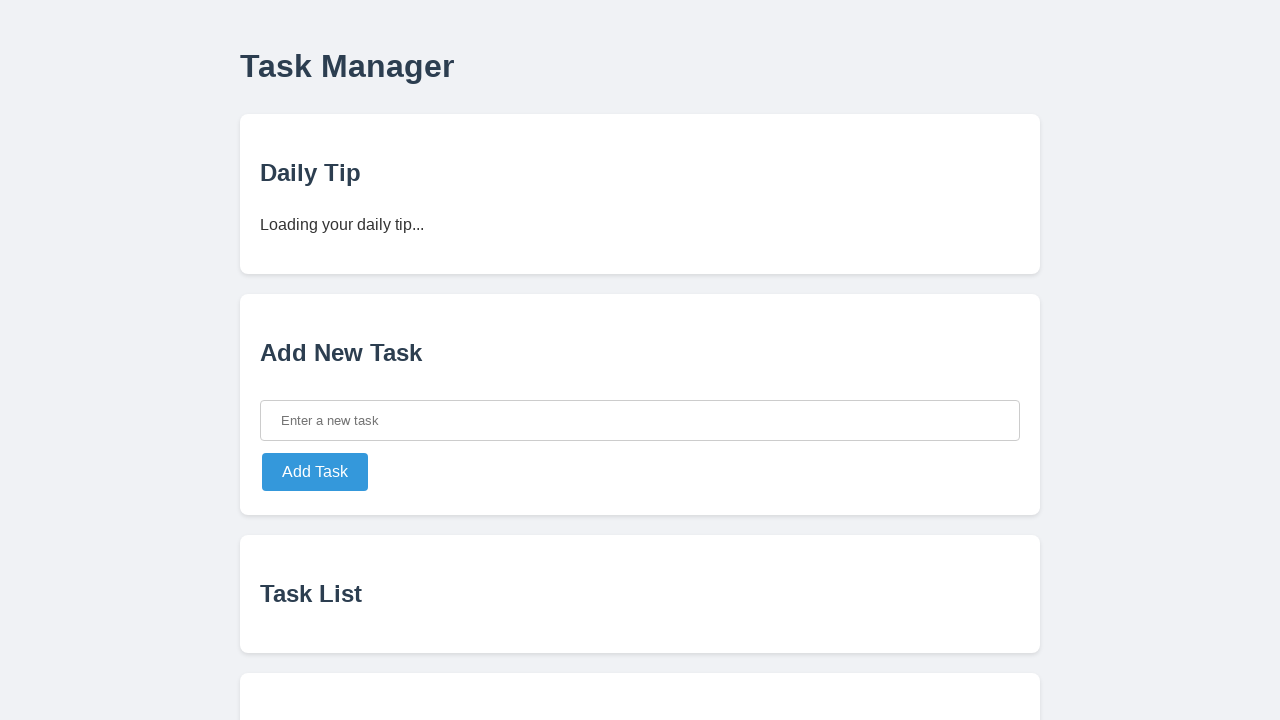

Located the Daily Tip card element
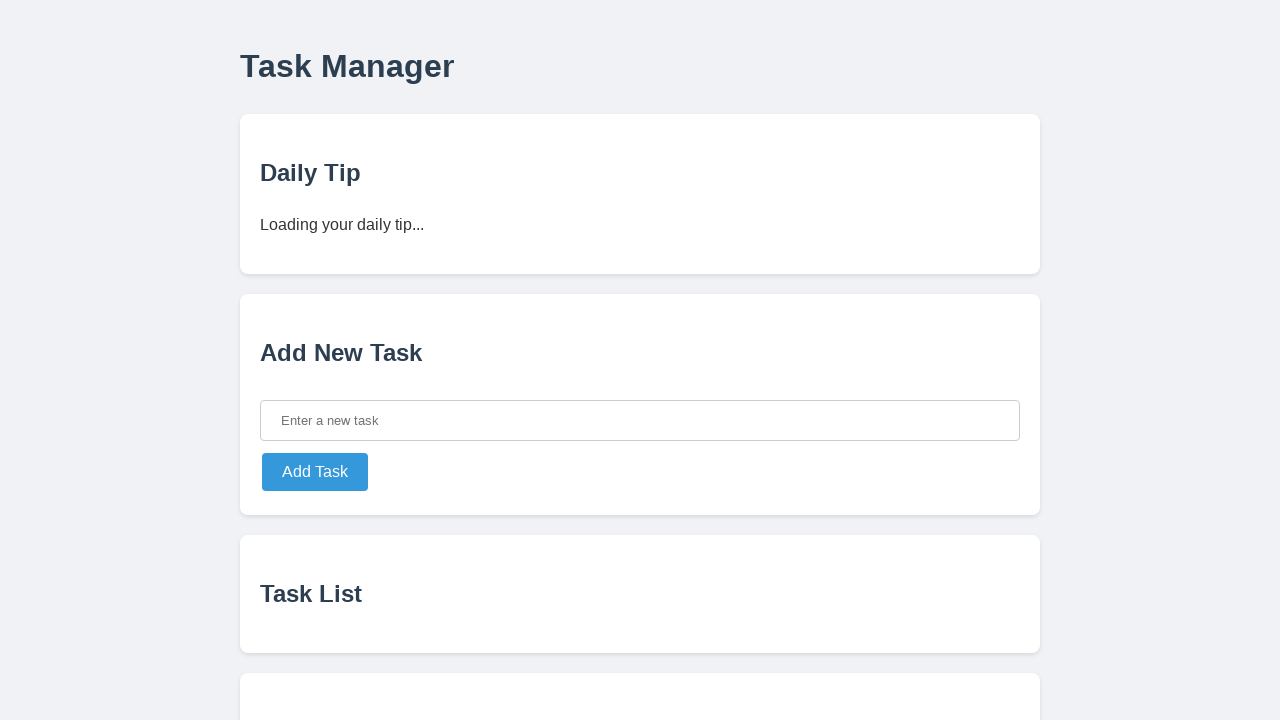

Located the tip text paragraph element within the Daily Tip card
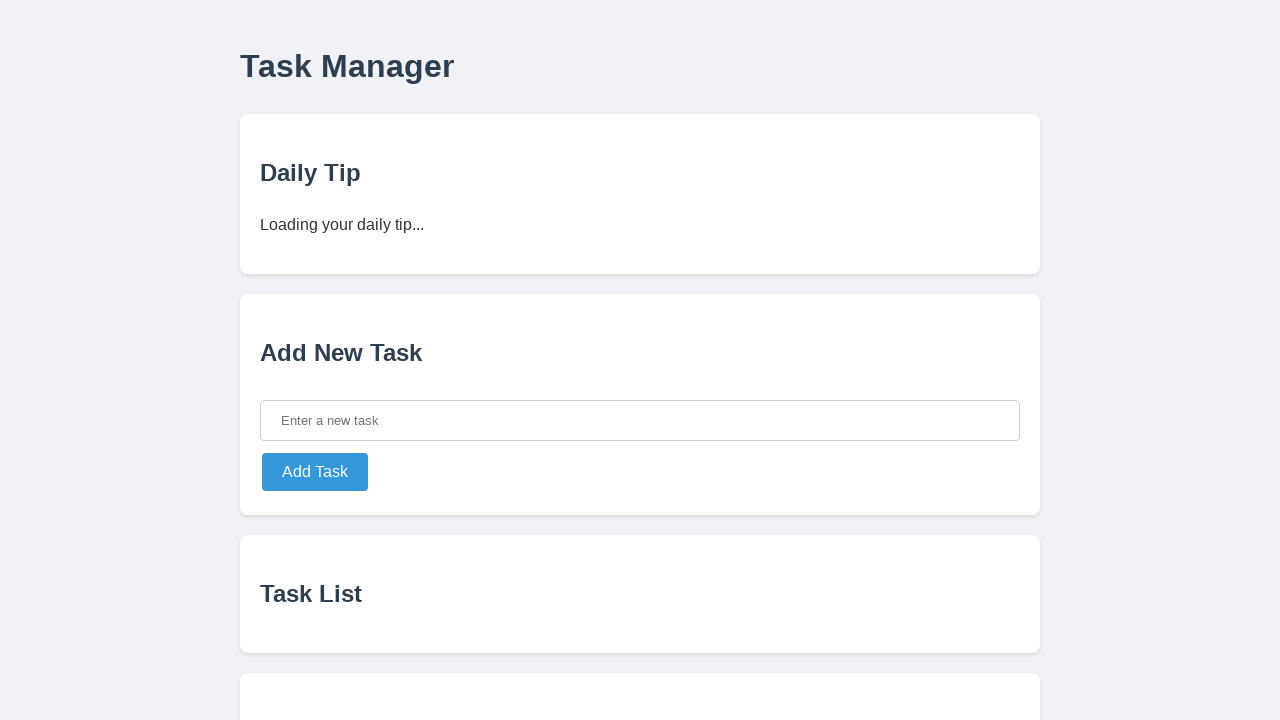

Verified that the daily tip text contains the expected motivational message: 'Stay focused and prioritize your most important tasks!'
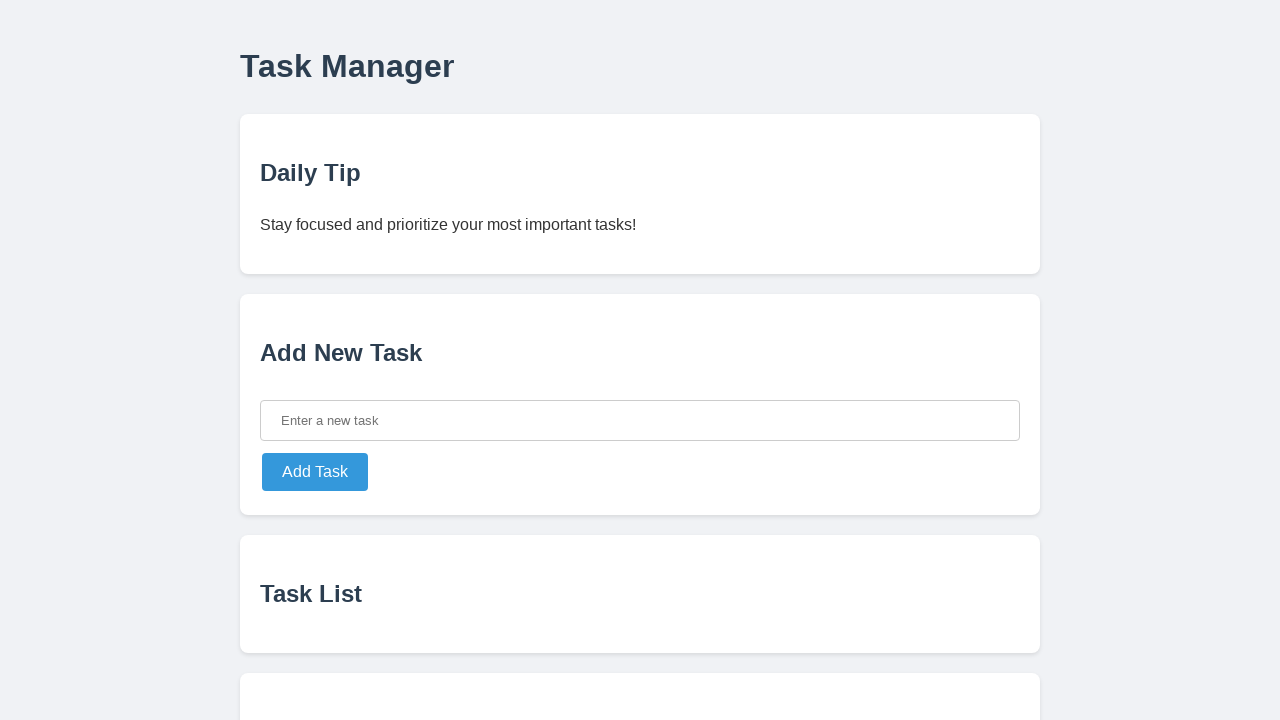

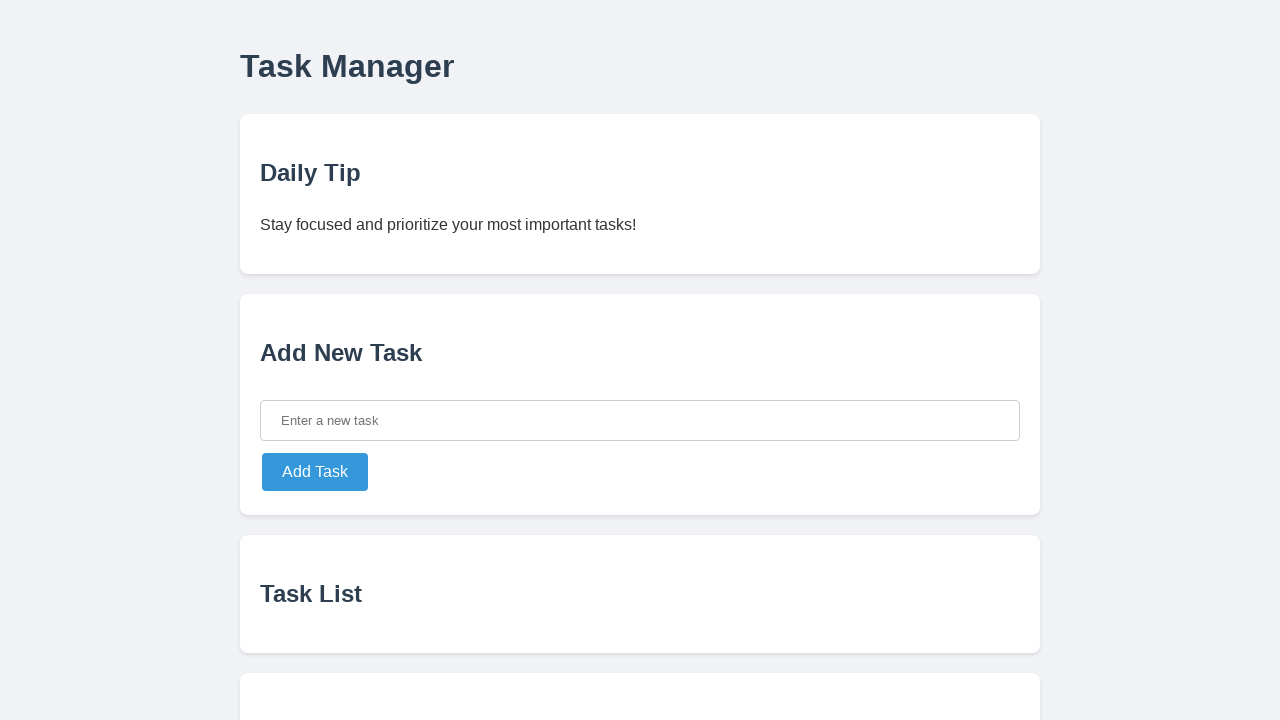